Tests right-click context menu functionality by right-clicking on an element, selecting "paste" from the context menu options, and accepting the resulting alert dialog

Starting URL: https://swisnl.github.io/jQuery-contextMenu/demo.html

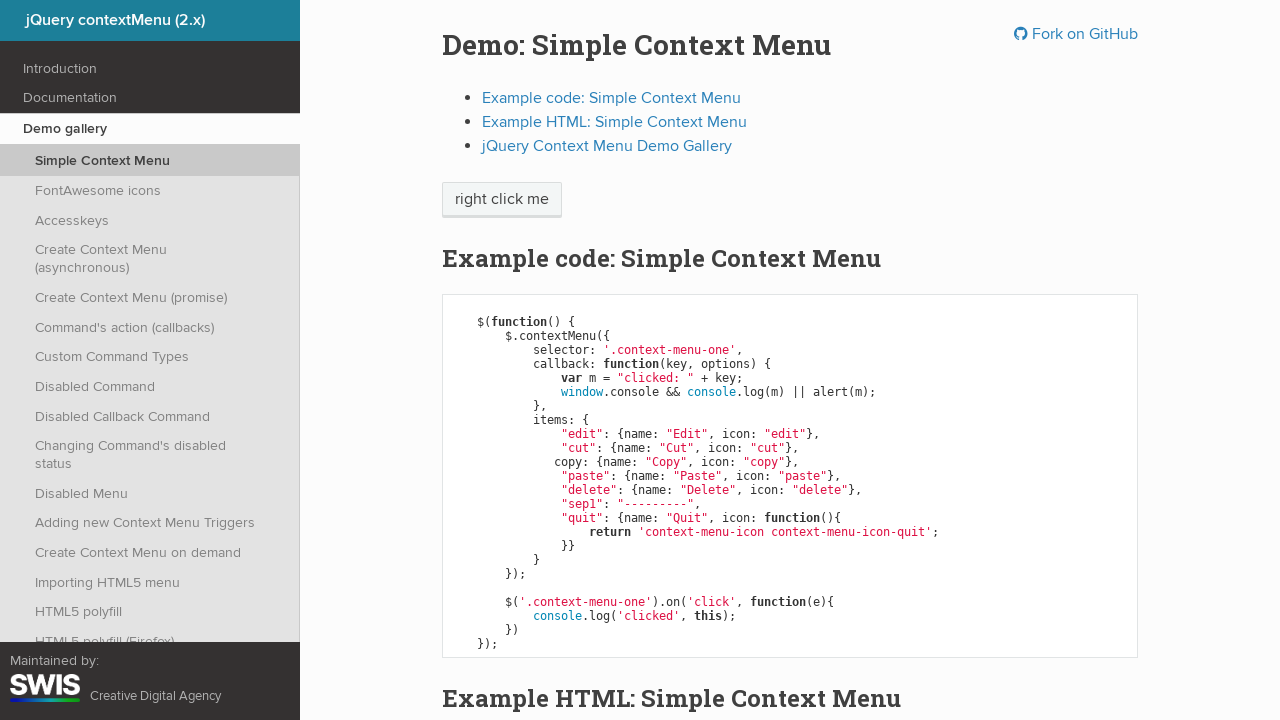

Right-clicked on 'right click me' element to open context menu at (502, 200) on //span[text()='right click me']
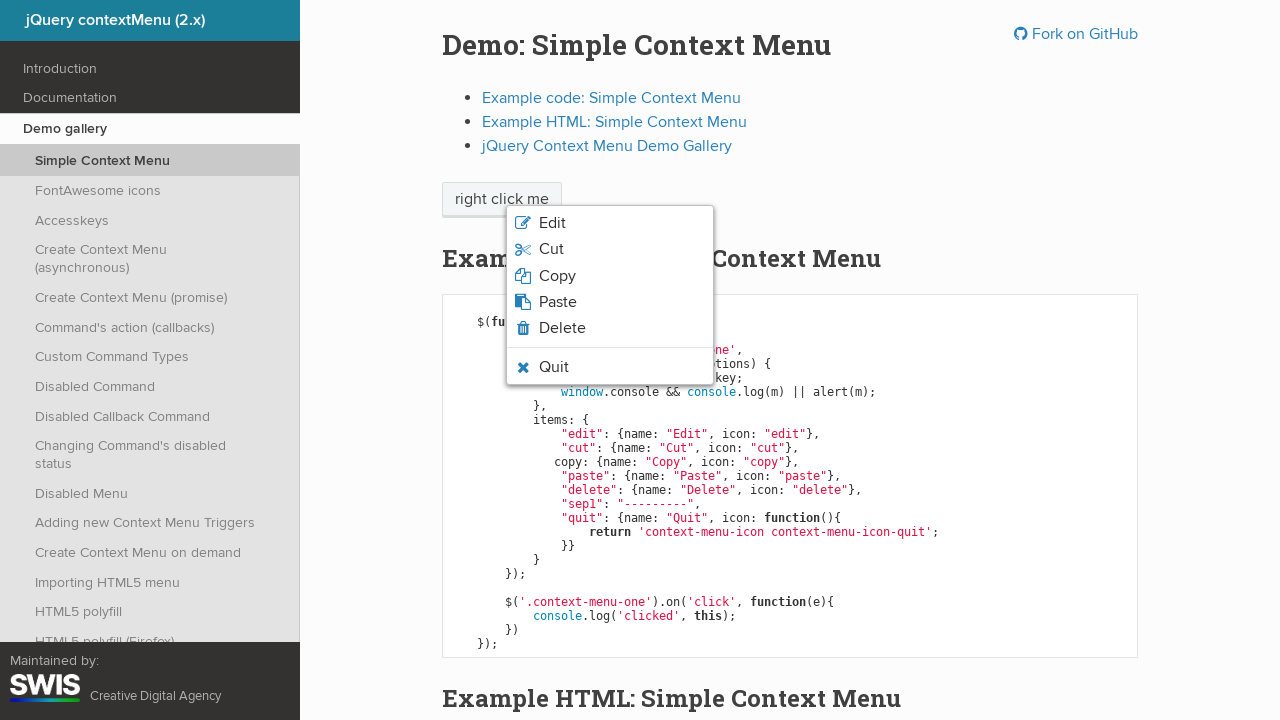

Context menu appeared
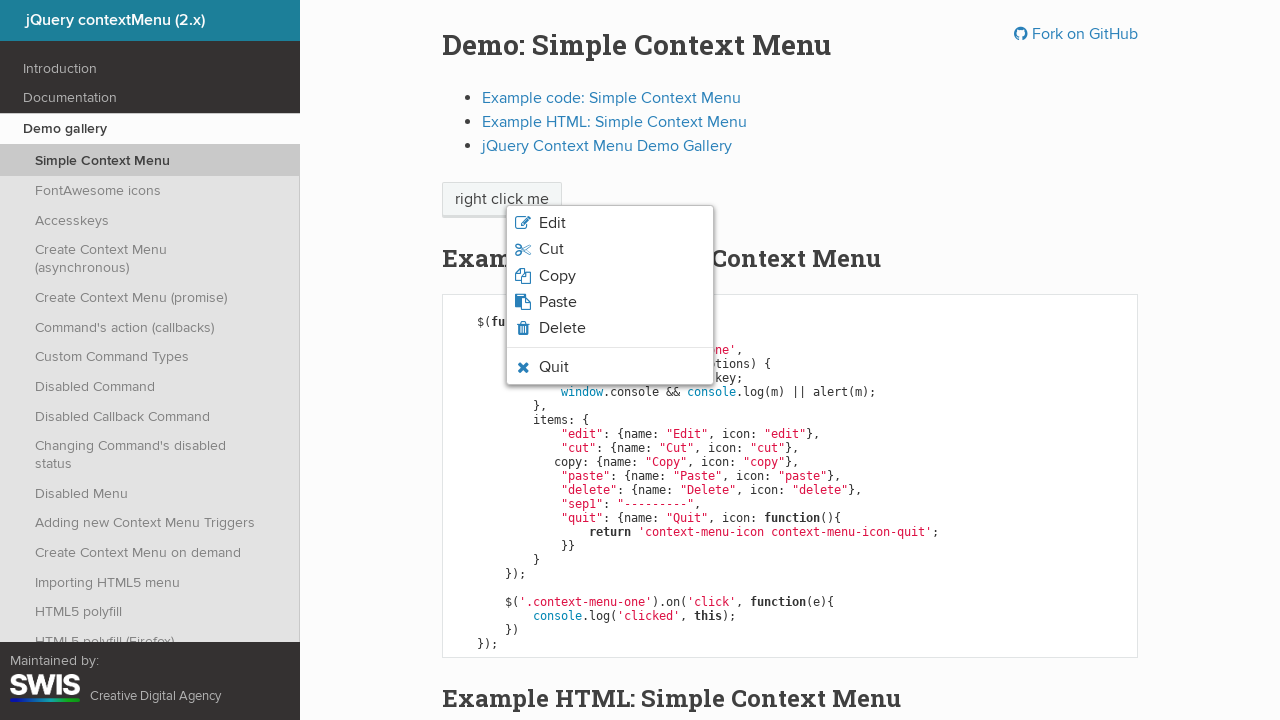

Clicked 'Paste' option from context menu at (558, 302) on xpath=//ul[contains(@class,'context-menu-list context-menu-root')]//li//span[tex
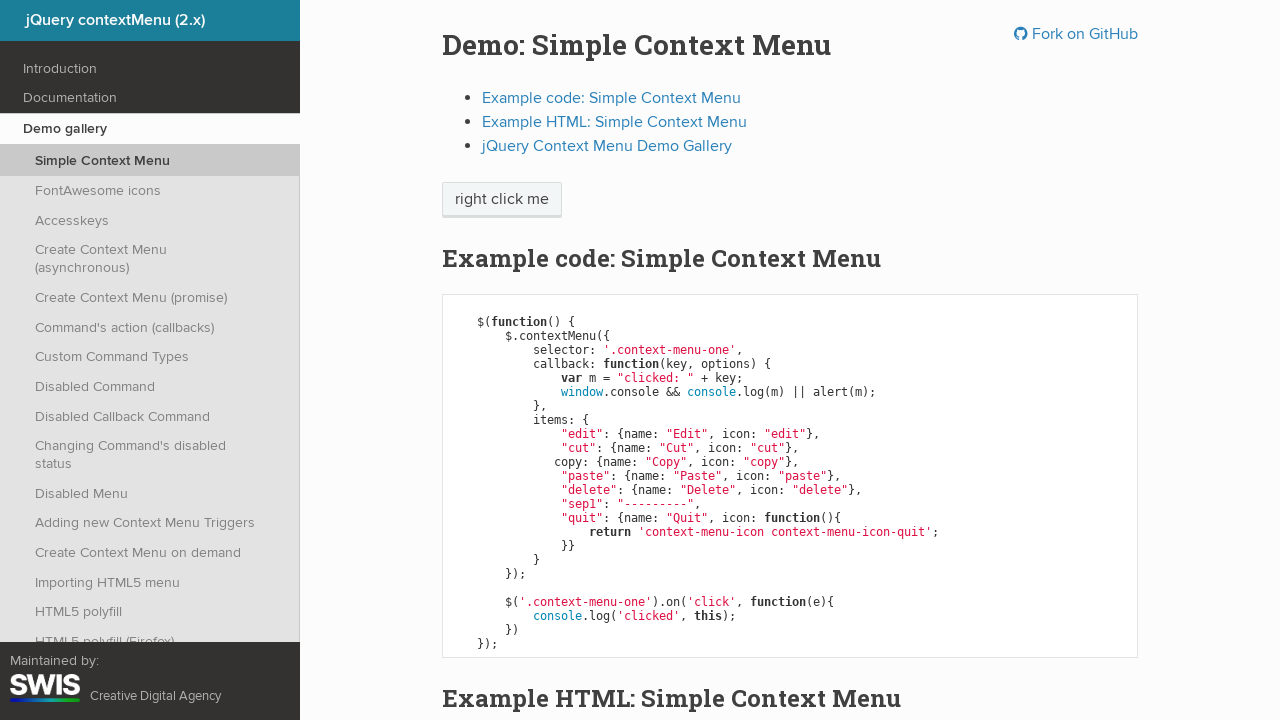

Set up dialog handler to accept alert
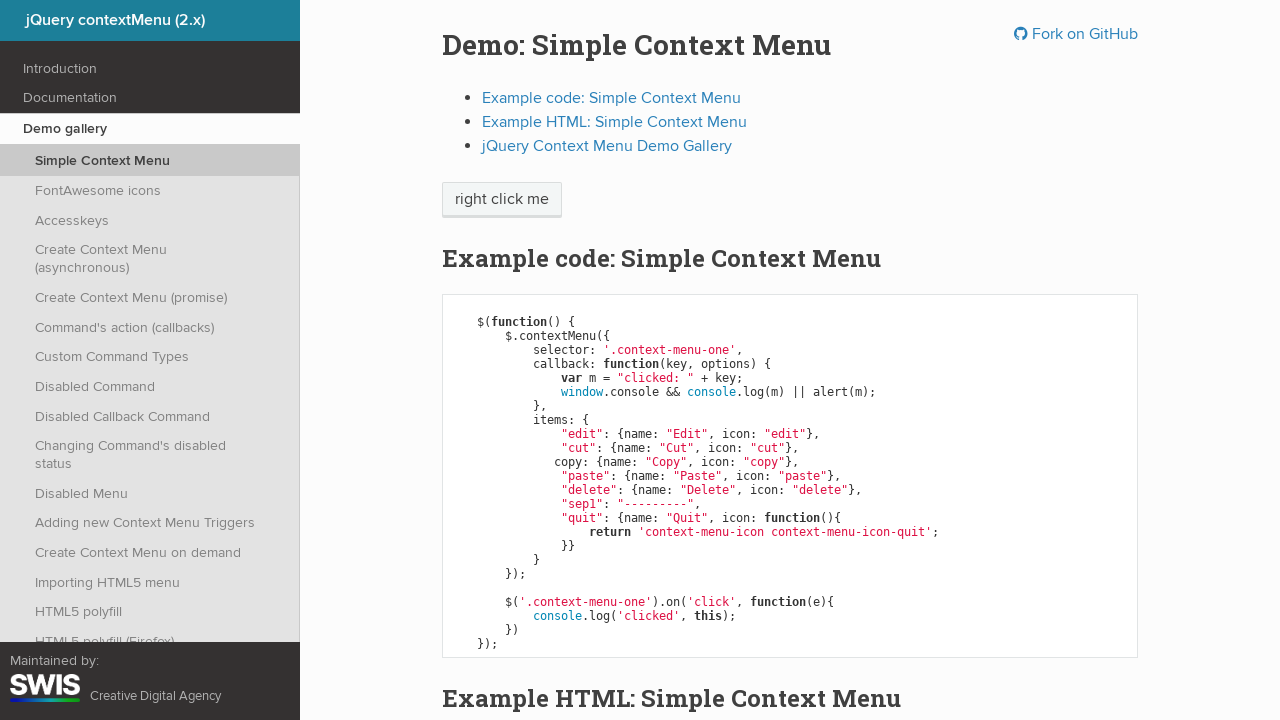

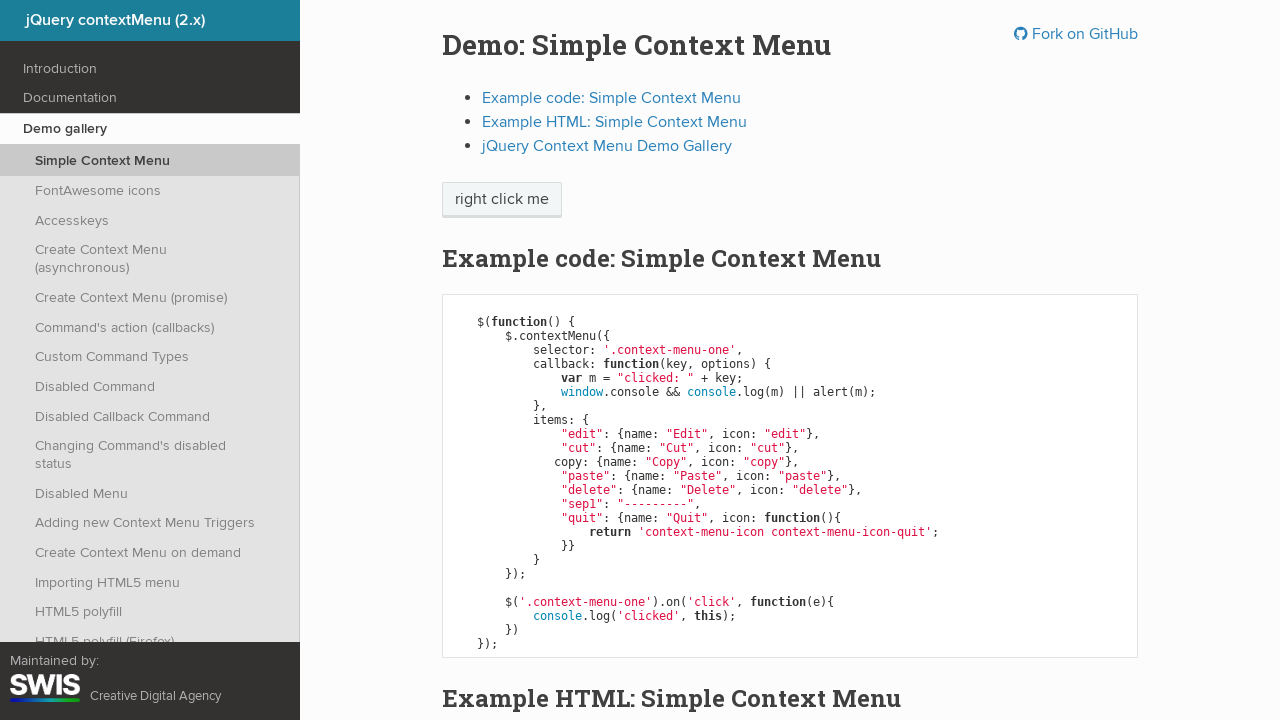